Tests window handling functionality by clicking a link that opens a new window, switching to that window, and verifying the new window's title is "New Window".

Starting URL: https://the-internet.herokuapp.com/windows

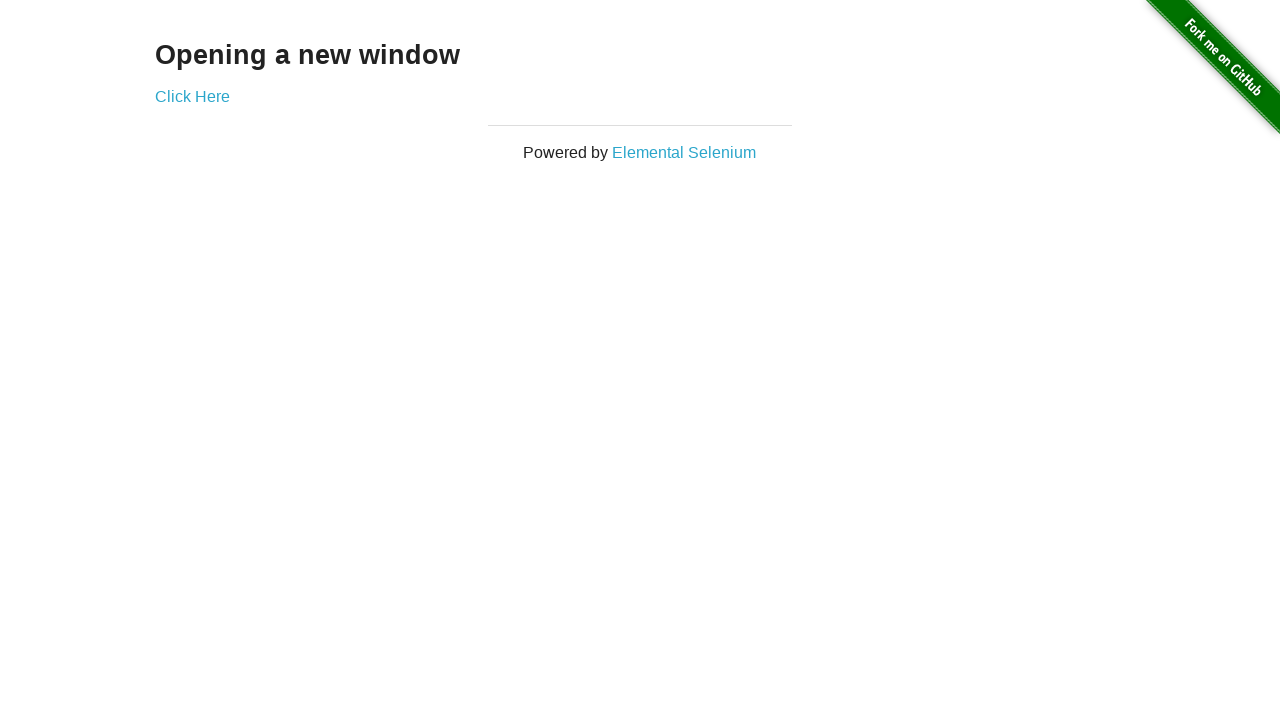

Clicked link that opens a new window at (192, 96) on a[target='_blank']
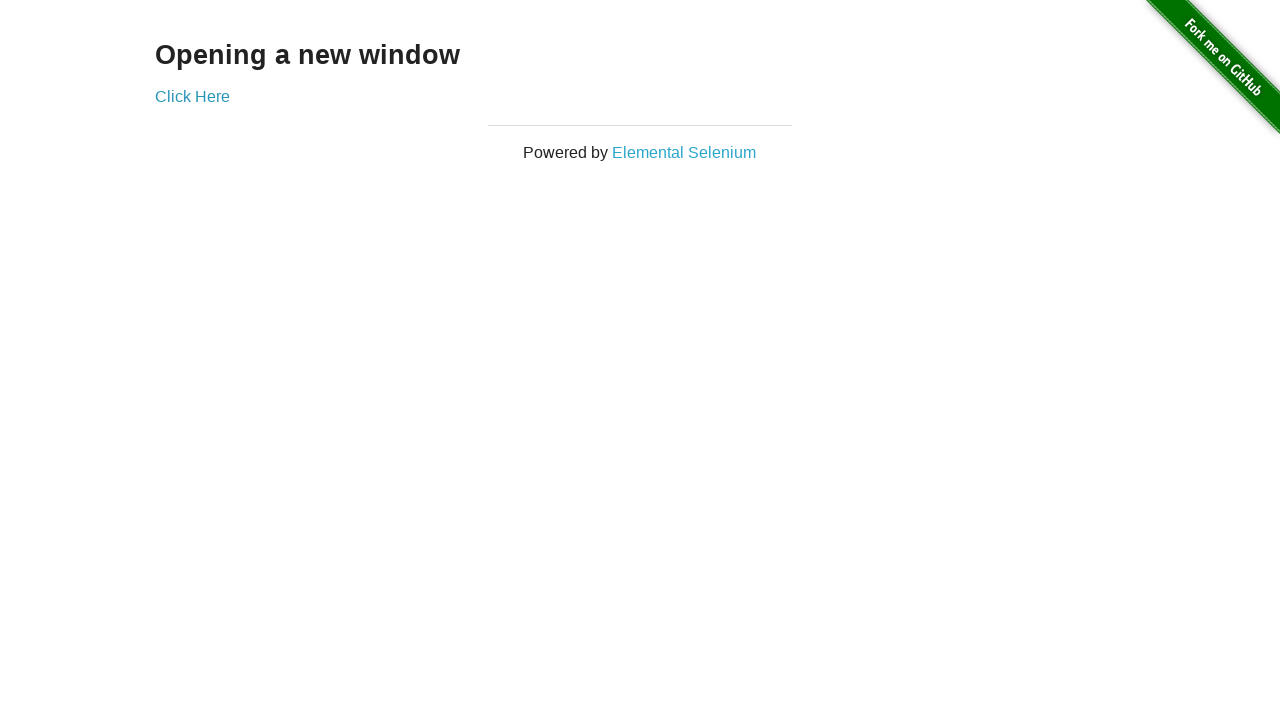

Obtained new window/page object
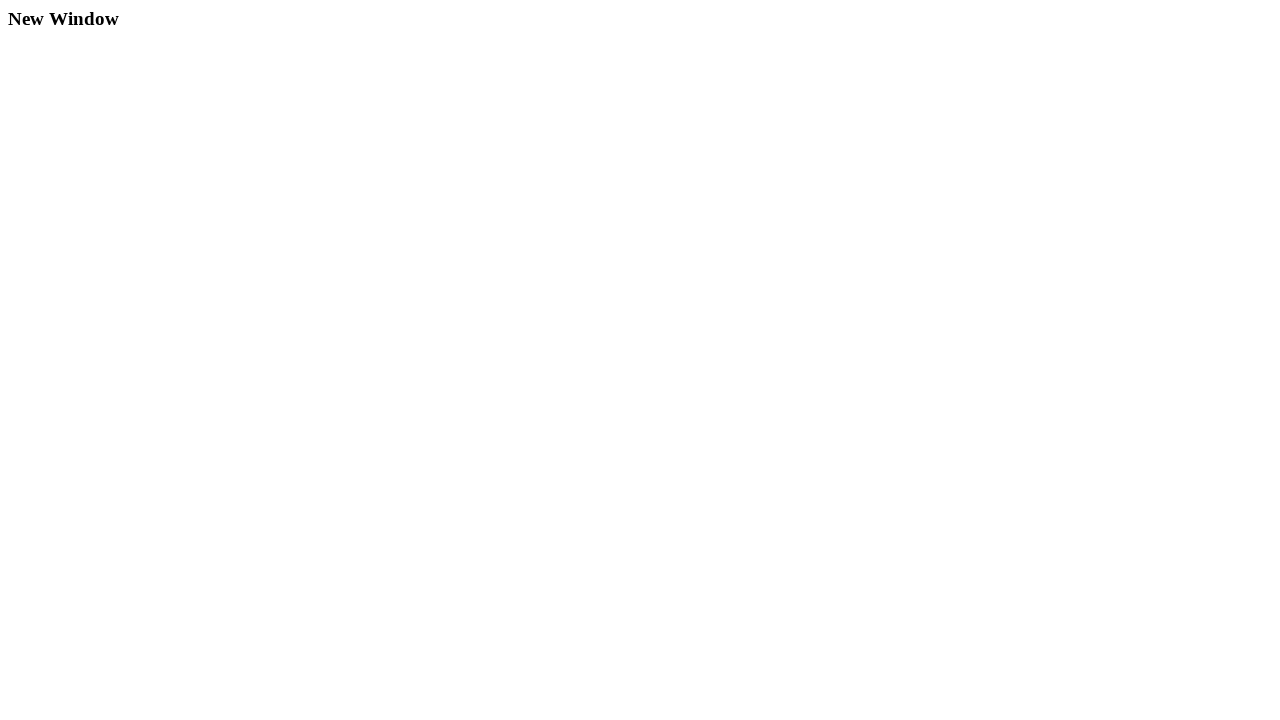

New window finished loading
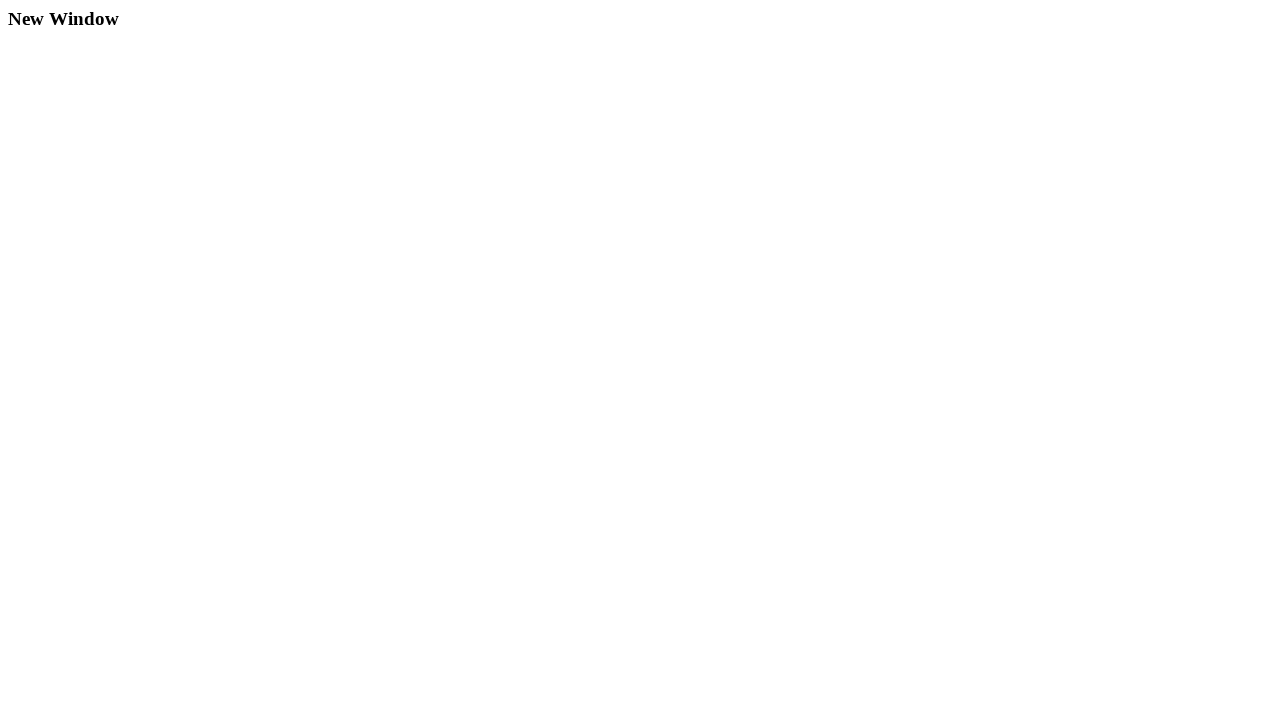

Retrieved new window title: 'New Window'
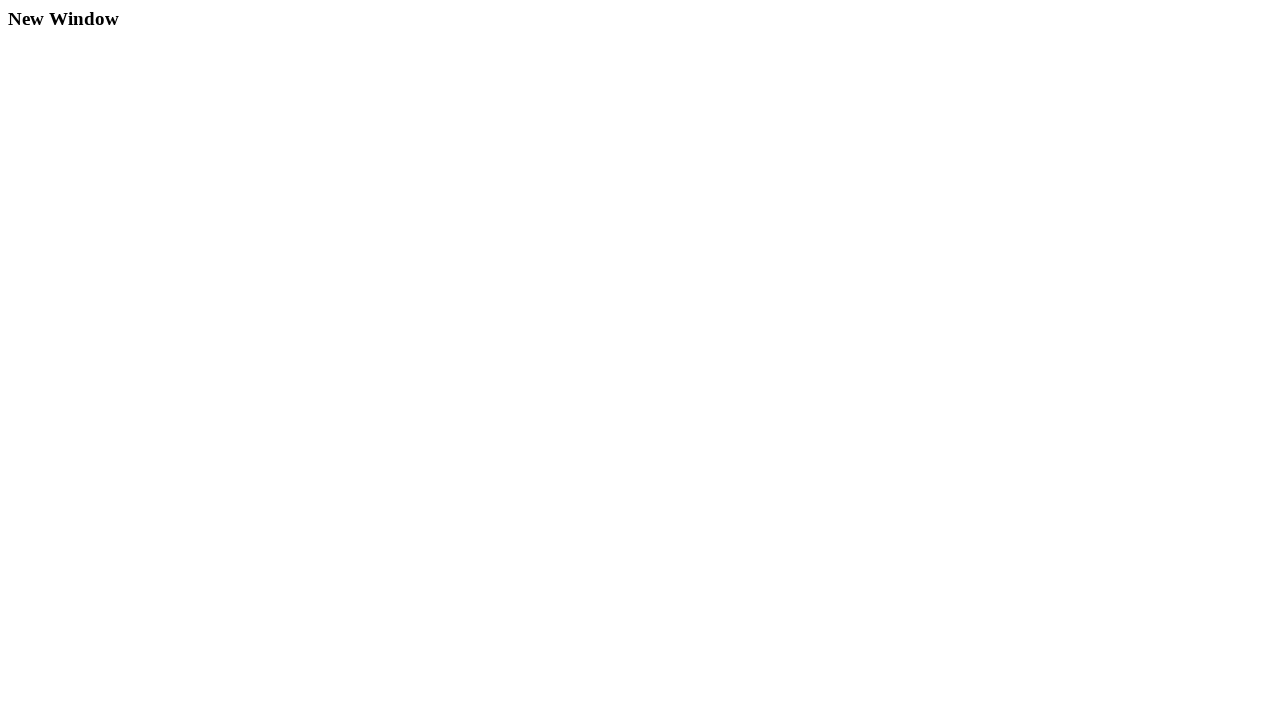

Verified new window title is 'New Window'
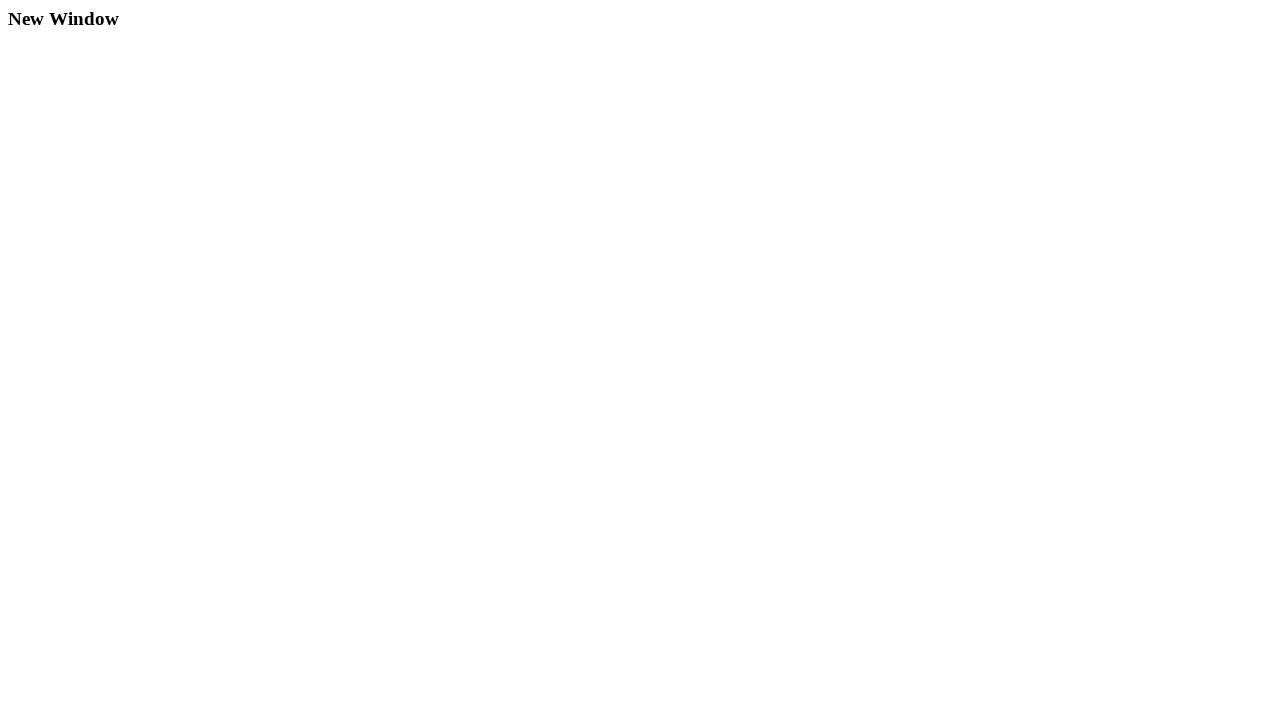

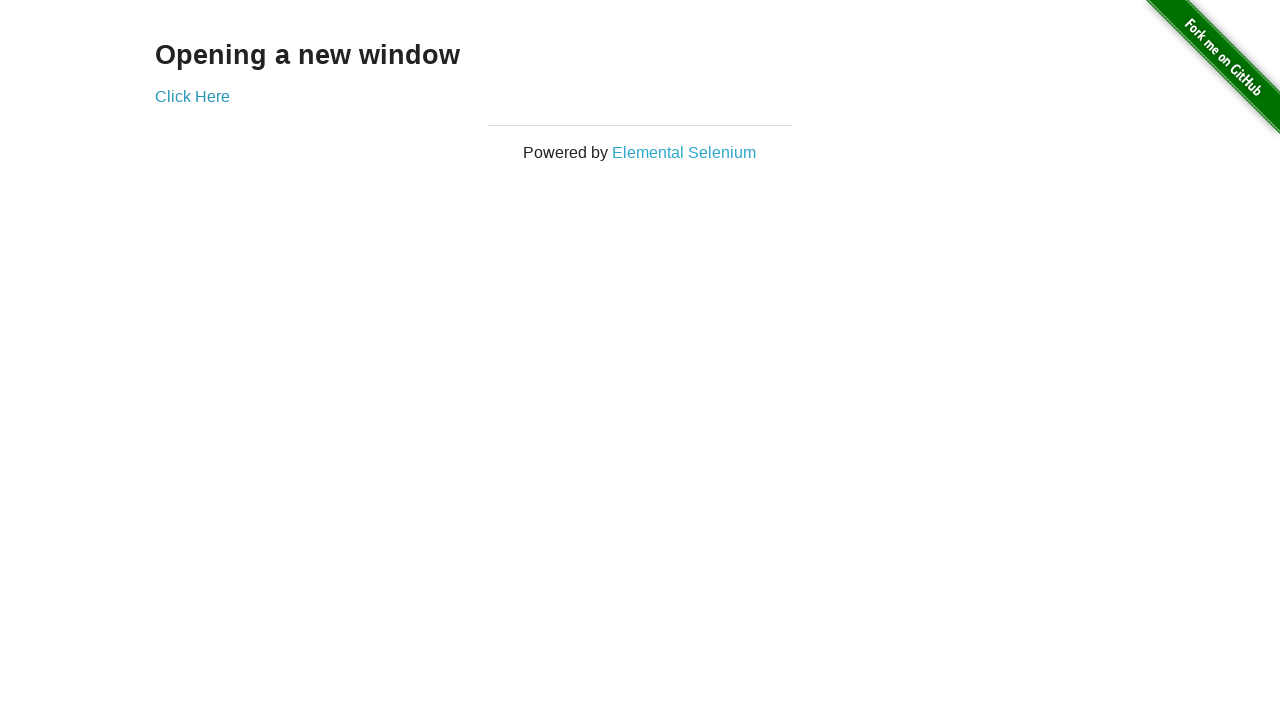